Tests navigation to the Products page by clicking the Products button on the homepage and verifying the All Products page loads successfully.

Starting URL: http://automationexercise.com

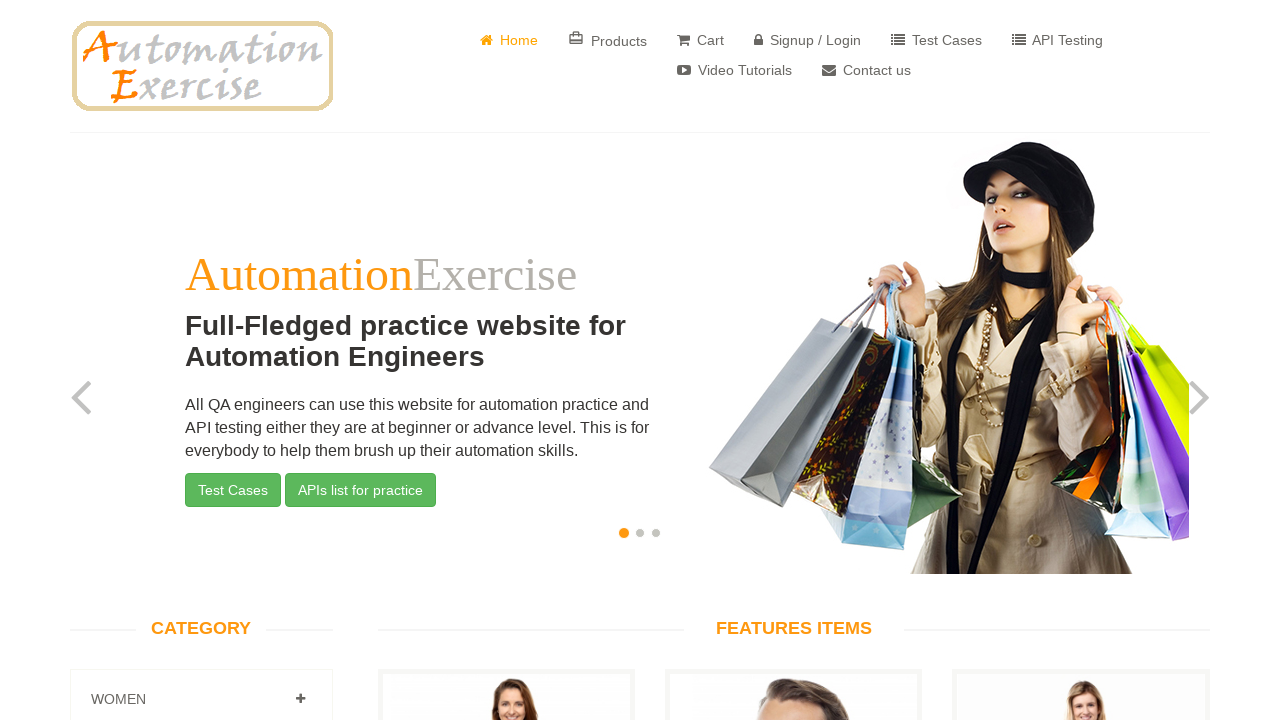

Homepage loaded successfully - body element is visible
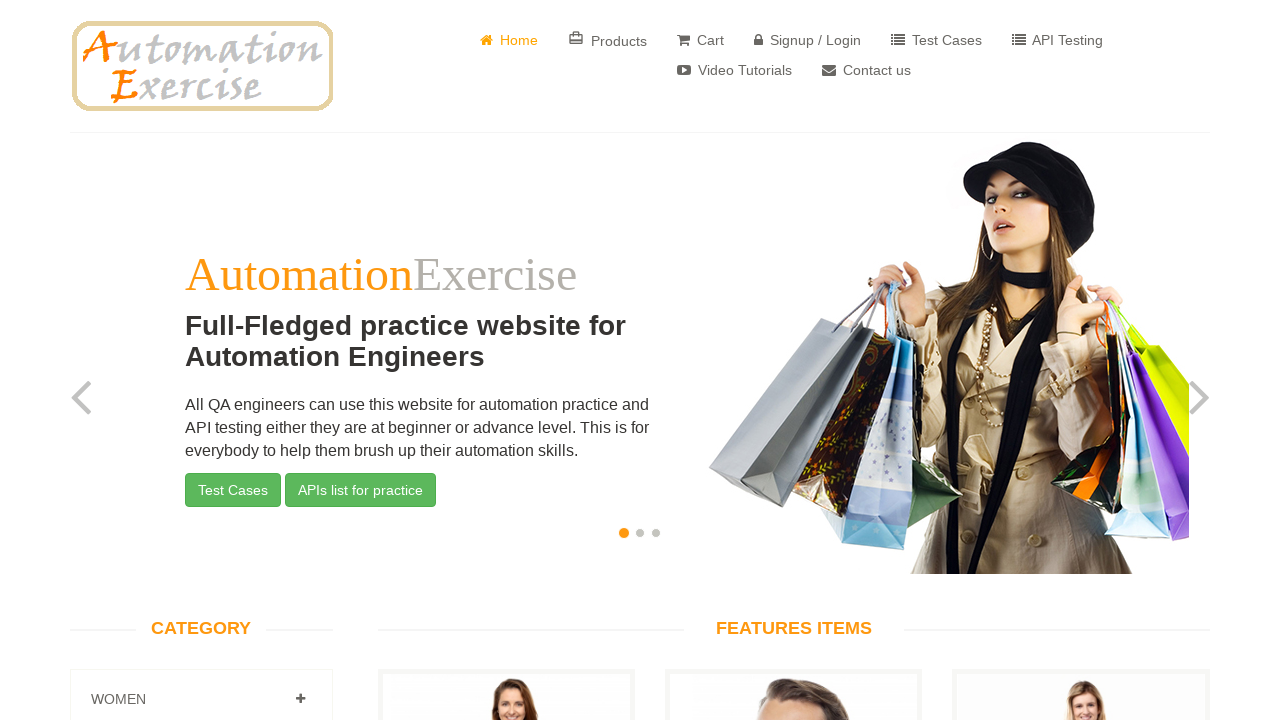

Clicked Products button in navigation at (608, 40) on a[href='/products']
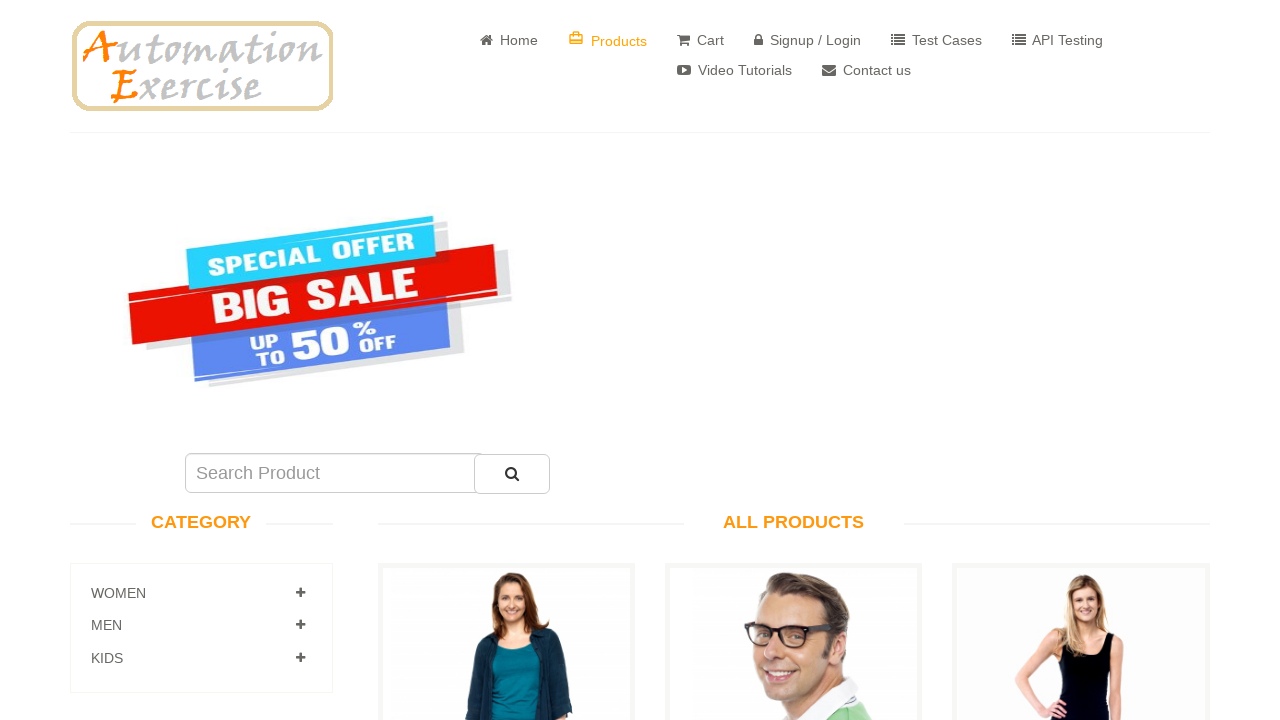

All Products page loaded successfully - 'All Products' heading is visible
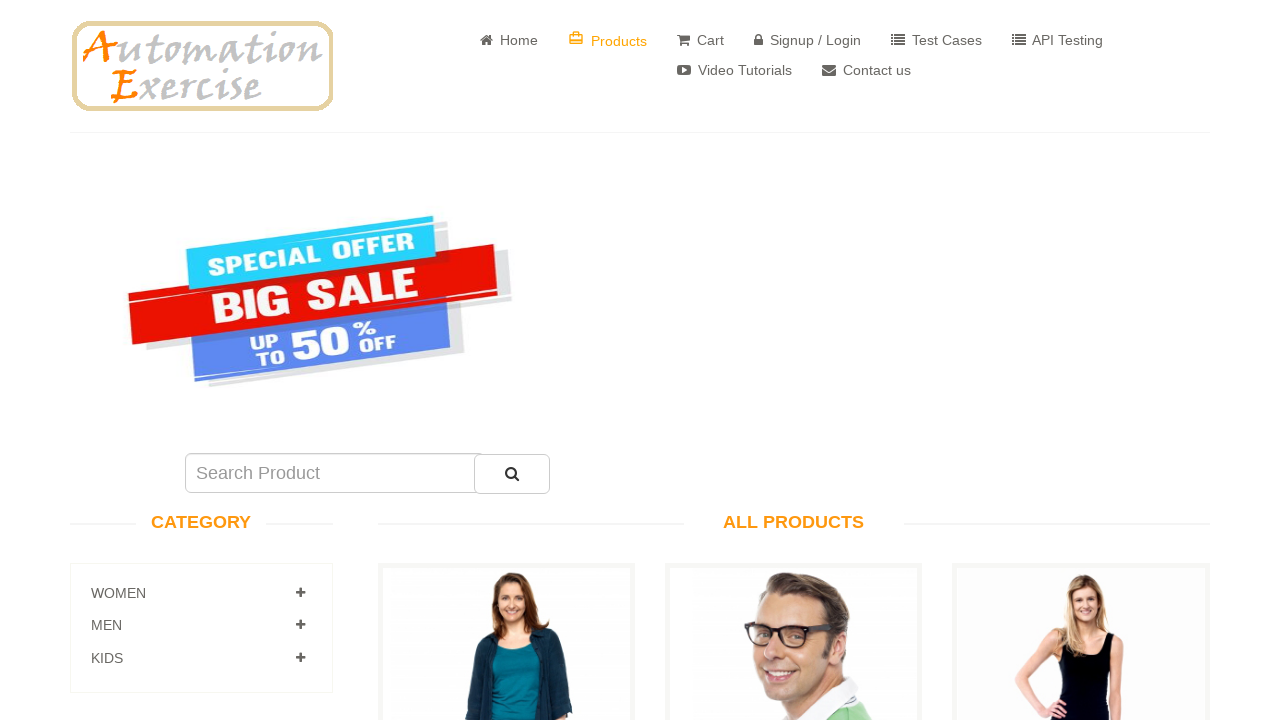

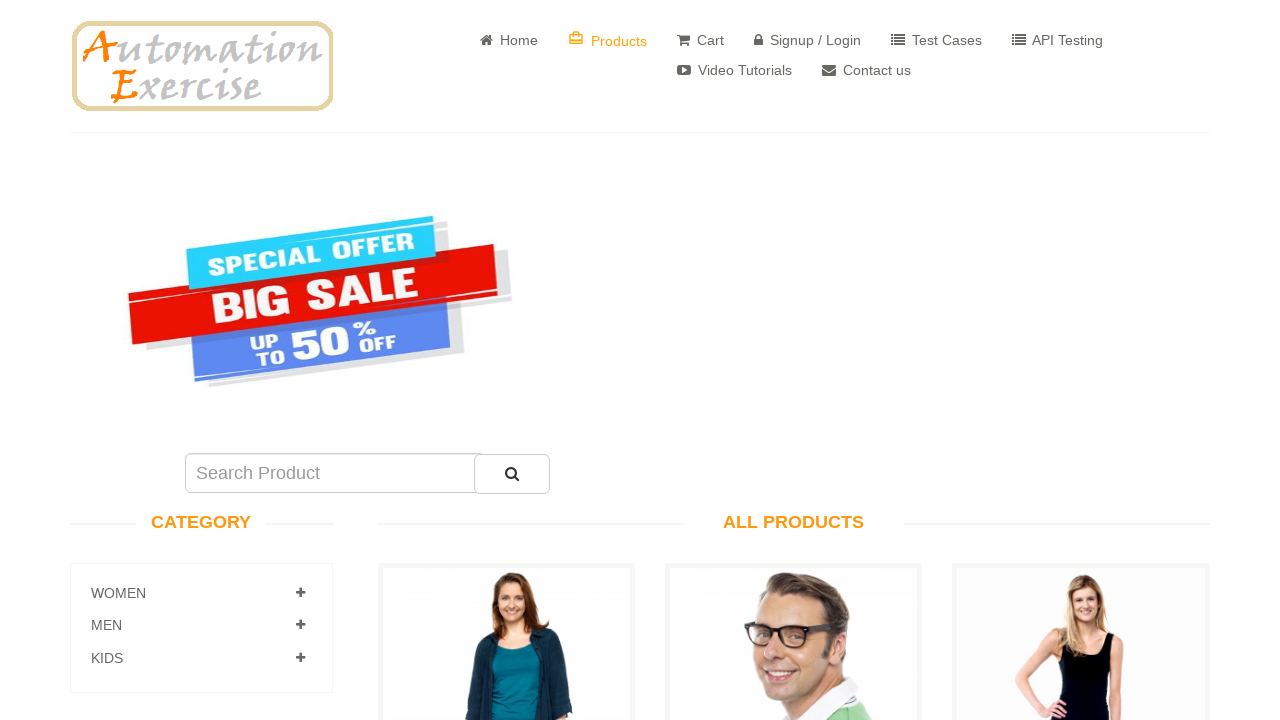